Tests un-marking todo items as complete by unchecking their checkboxes

Starting URL: https://demo.playwright.dev/todomvc

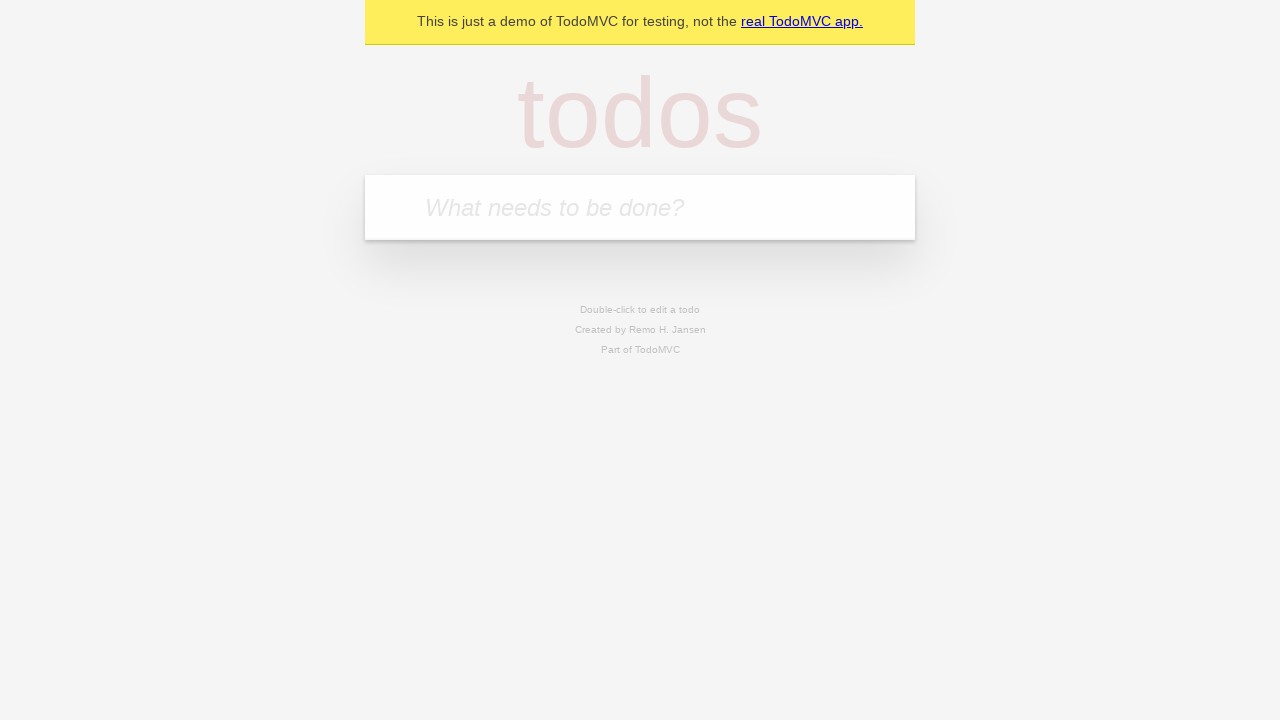

Filled todo input with 'buy some cheese' on internal:attr=[placeholder="What needs to be done?"i]
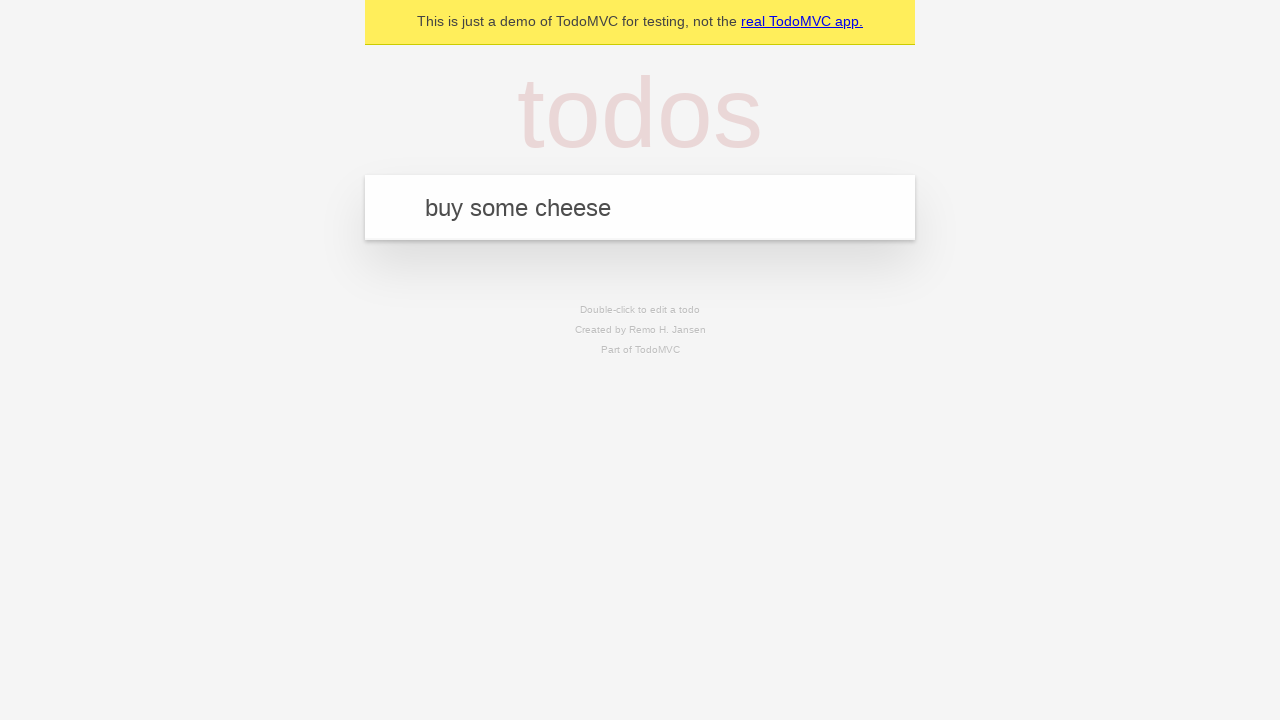

Pressed Enter to create todo 'buy some cheese' on internal:attr=[placeholder="What needs to be done?"i]
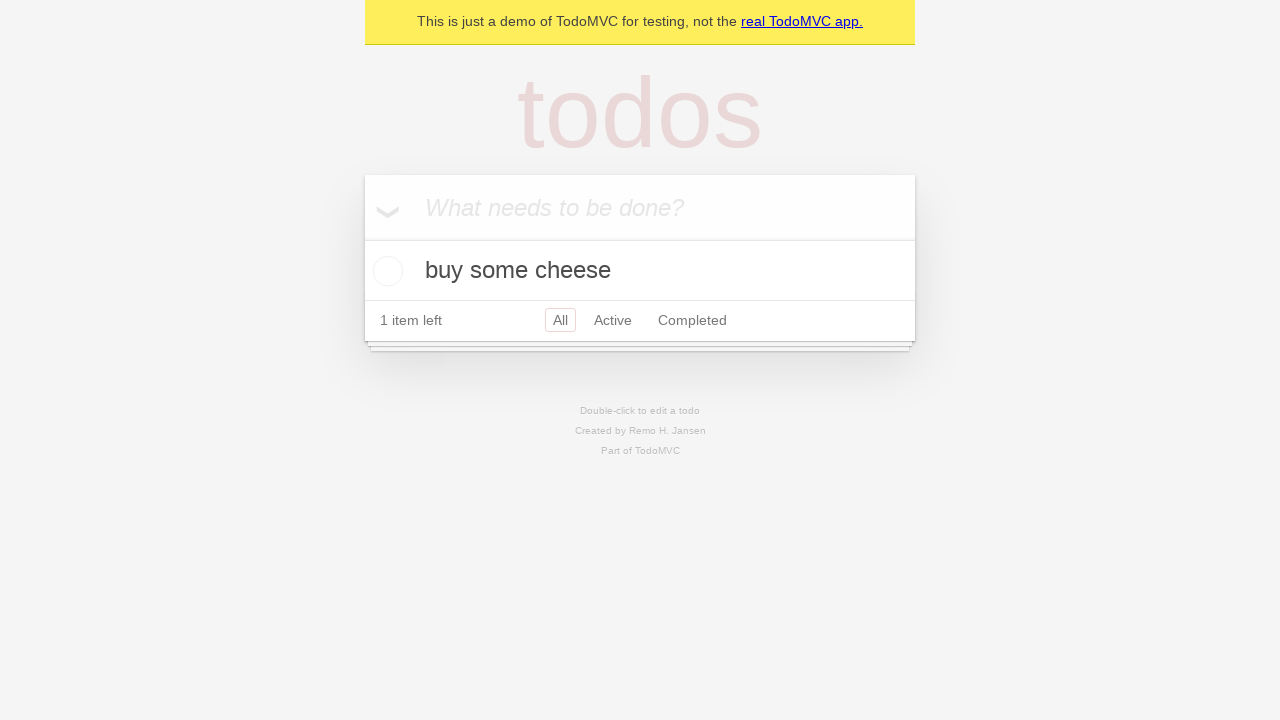

Filled todo input with 'feed the cat' on internal:attr=[placeholder="What needs to be done?"i]
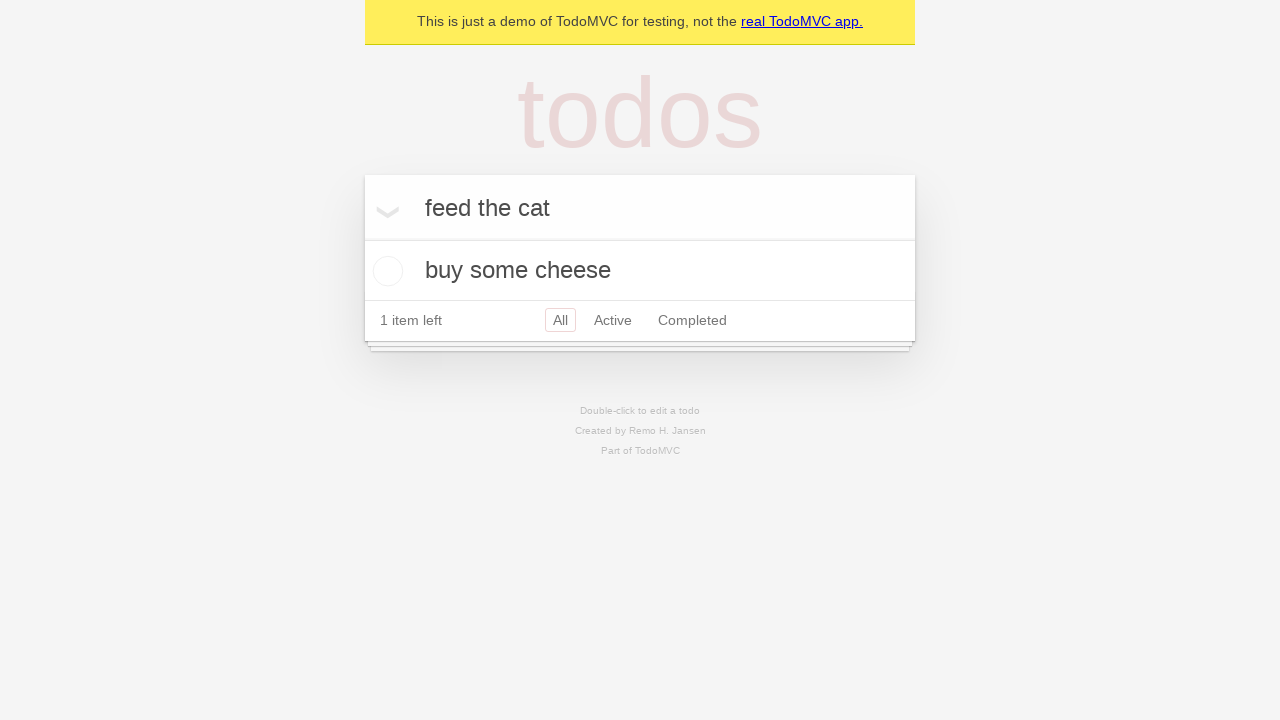

Pressed Enter to create todo 'feed the cat' on internal:attr=[placeholder="What needs to be done?"i]
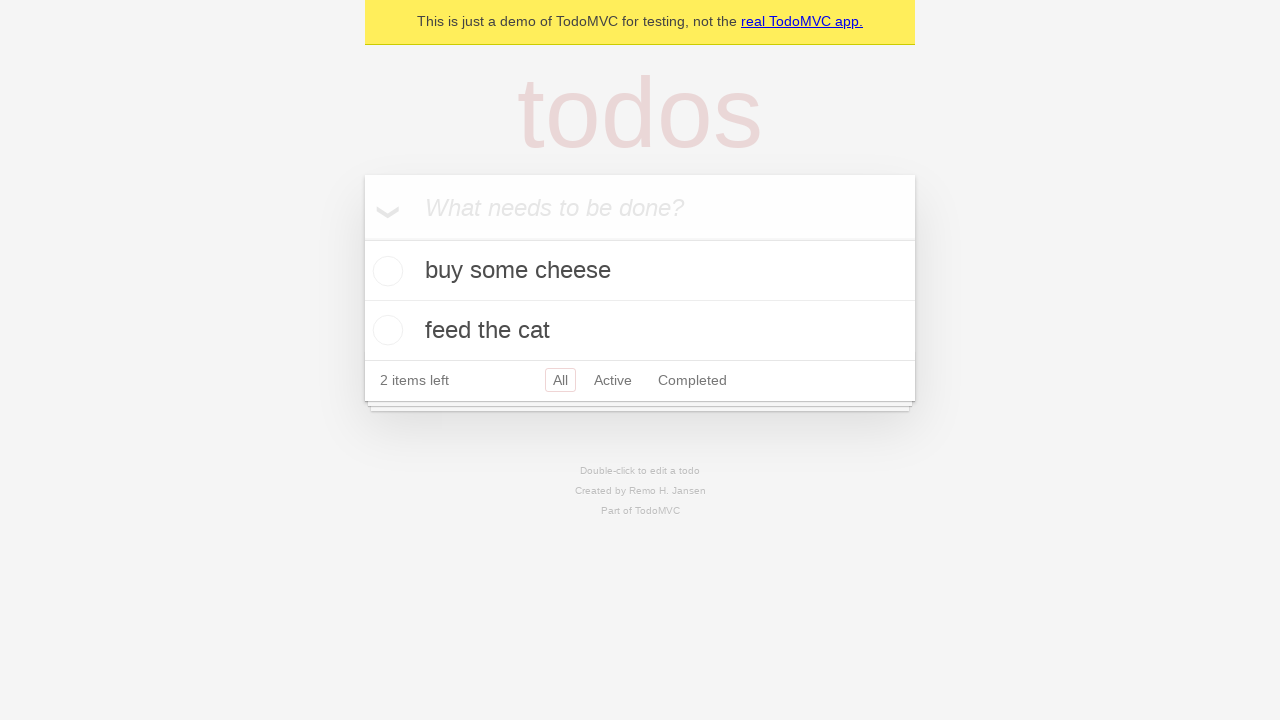

Waited for 2 todo items to be present
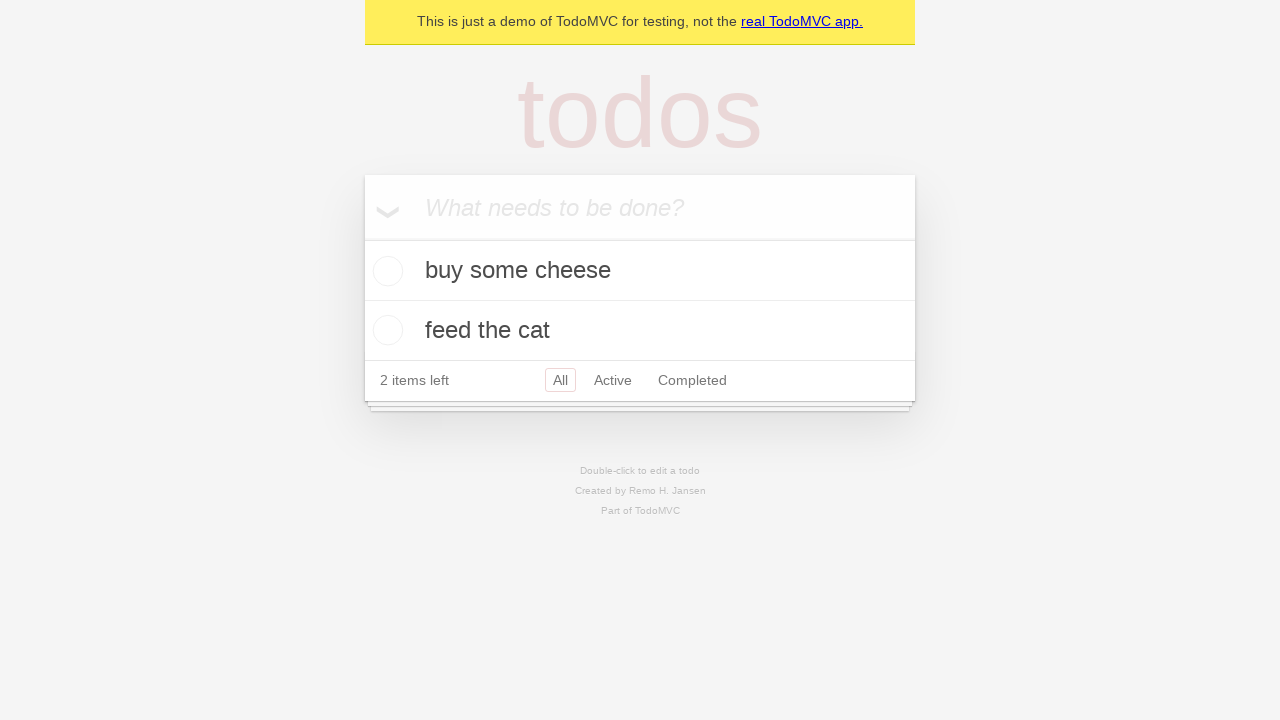

Retrieved first todo item
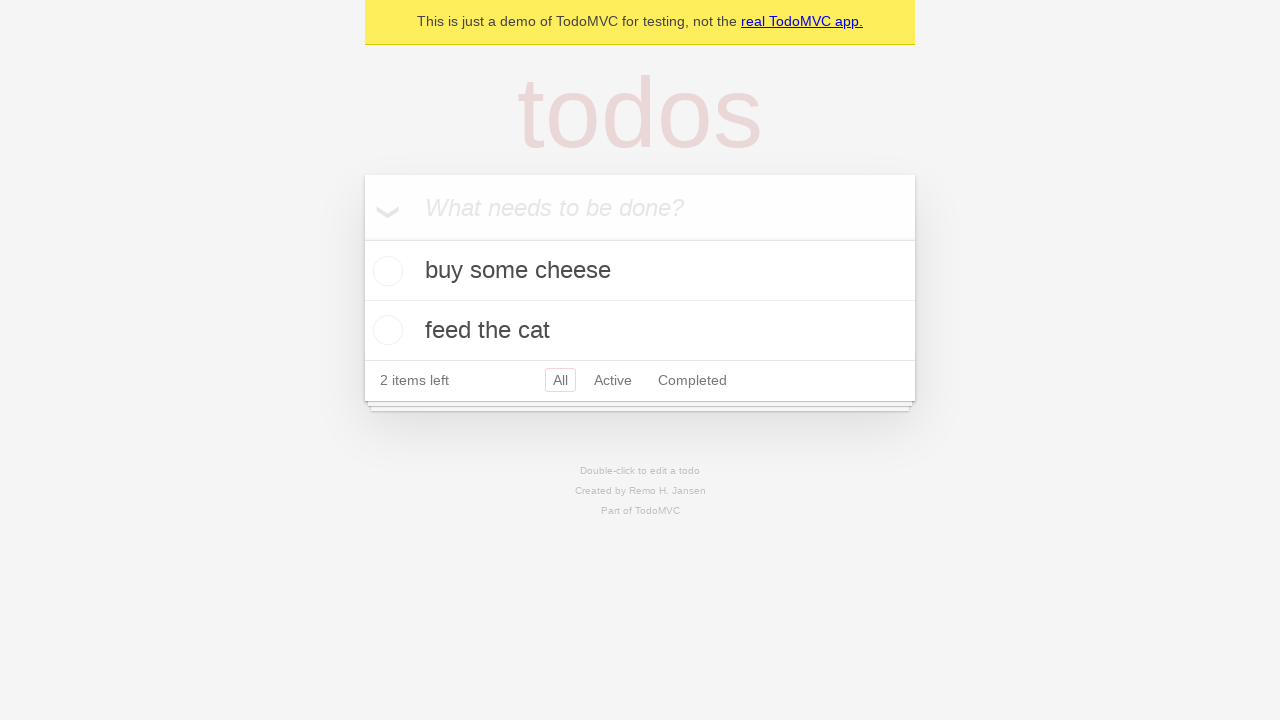

Retrieved checkbox for first todo item
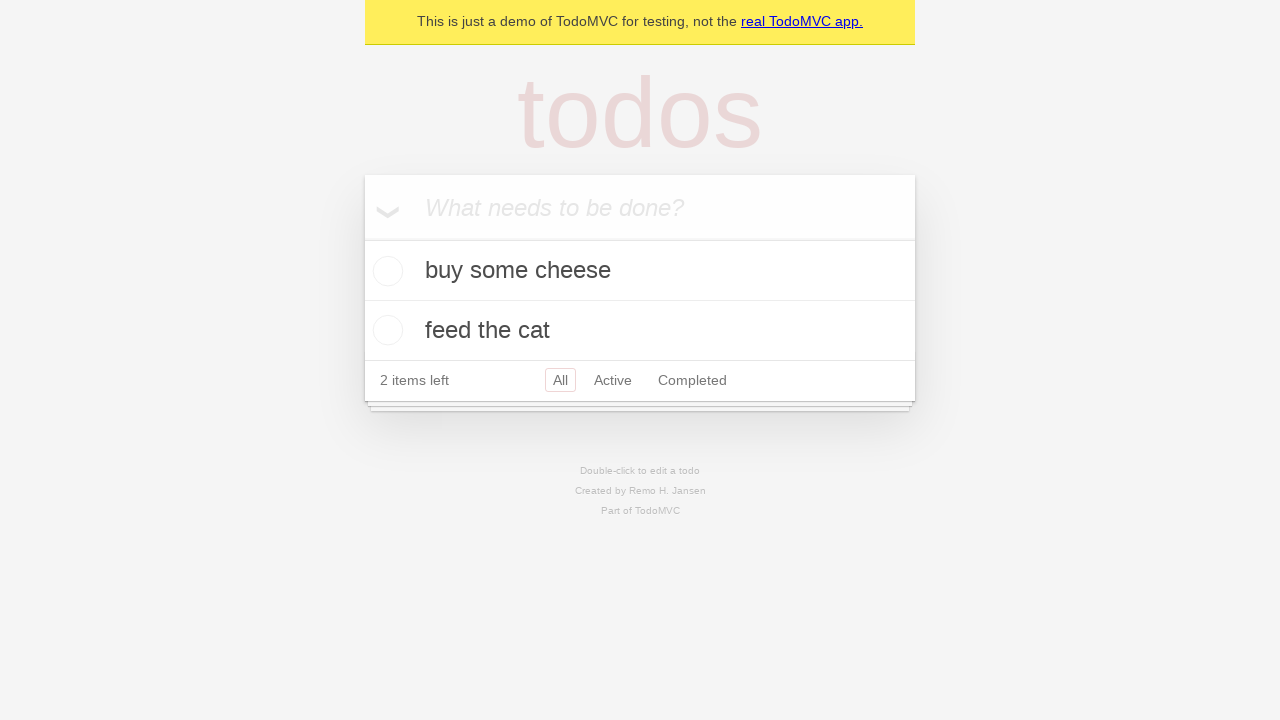

Checked first todo item checkbox at (385, 271) on internal:testid=[data-testid="todo-item"s] >> nth=0 >> internal:role=checkbox
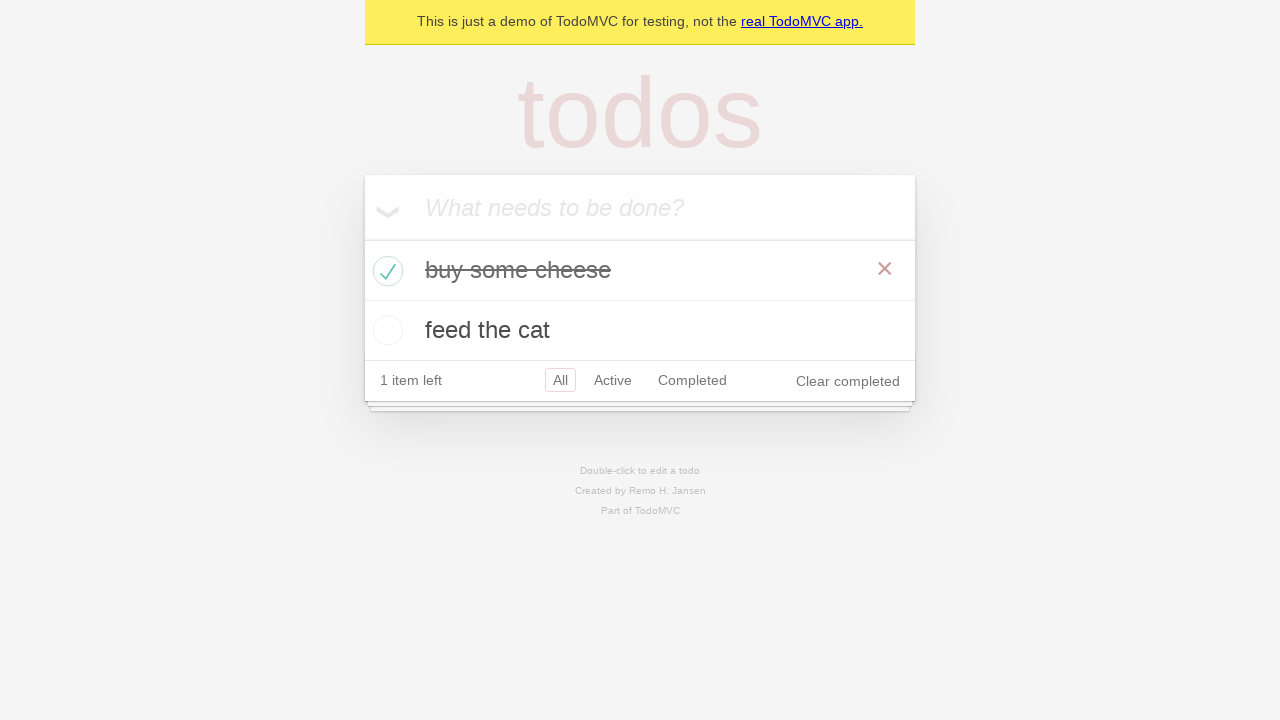

Unchecked first todo item checkbox to mark as incomplete at (385, 271) on internal:testid=[data-testid="todo-item"s] >> nth=0 >> internal:role=checkbox
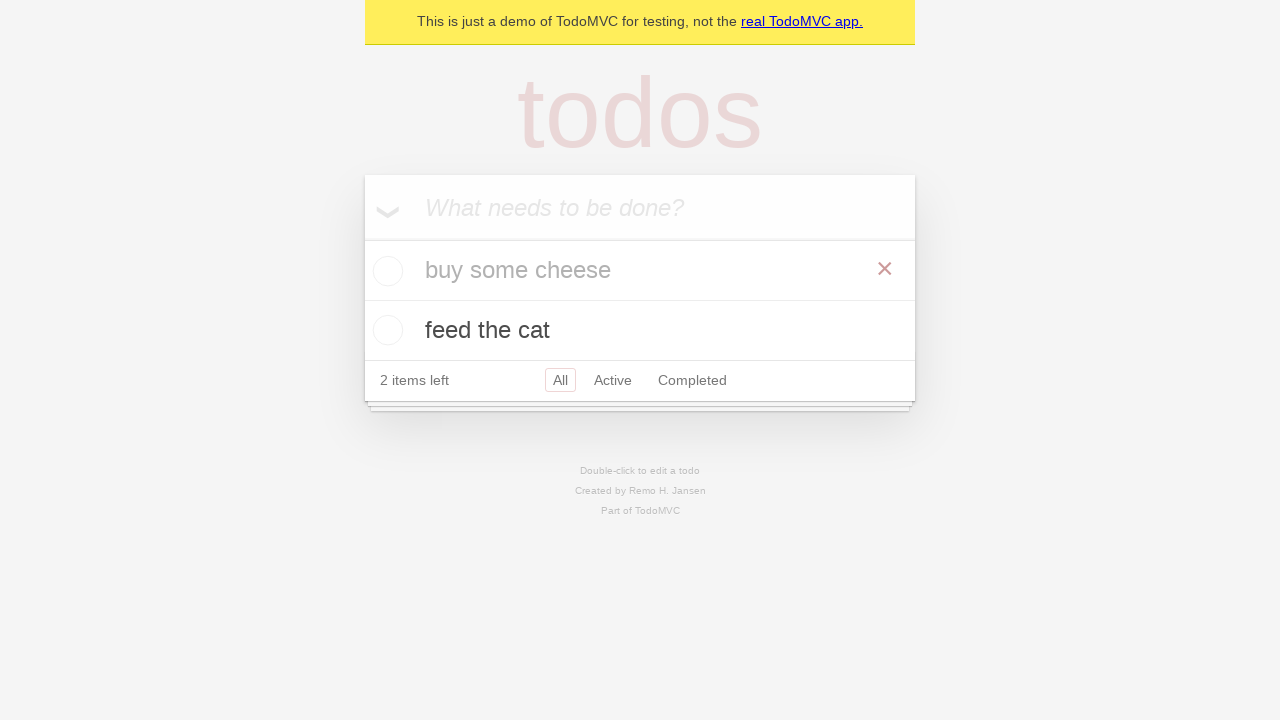

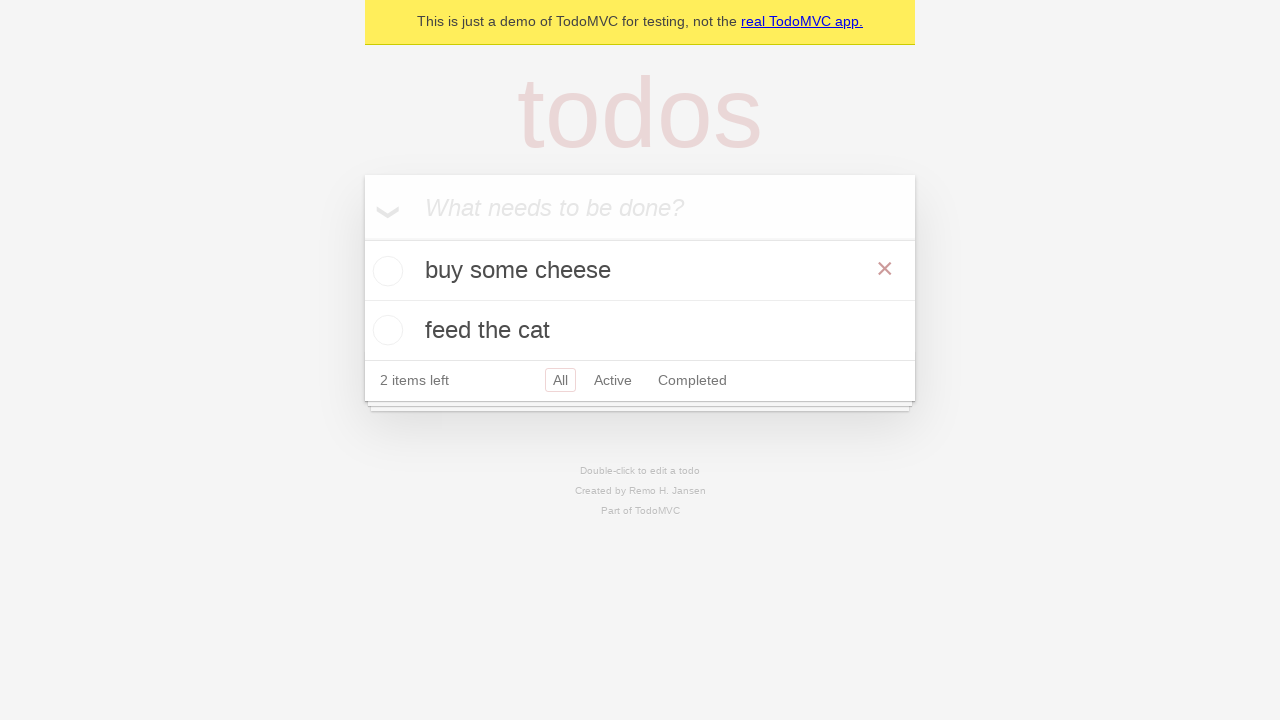